Tests that the currently applied filter is highlighted

Starting URL: https://demo.playwright.dev/todomvc

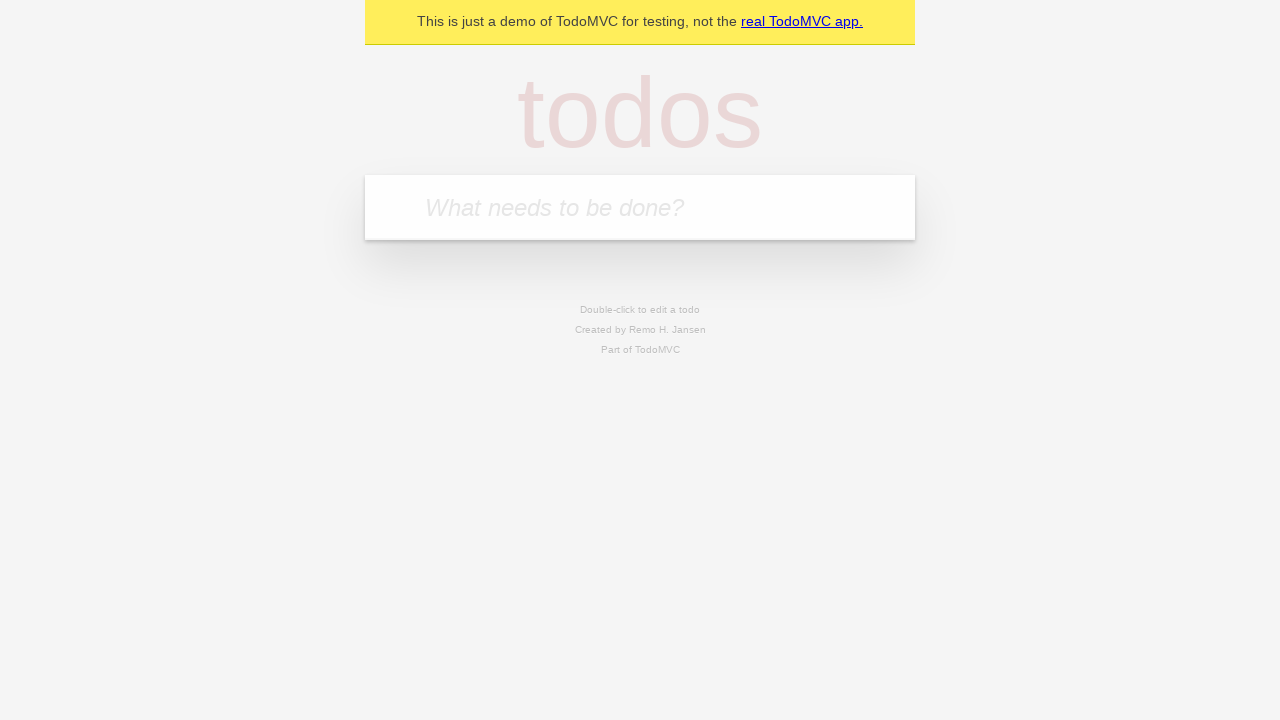

Filled new todo input with 'buy some cheese' on .new-todo
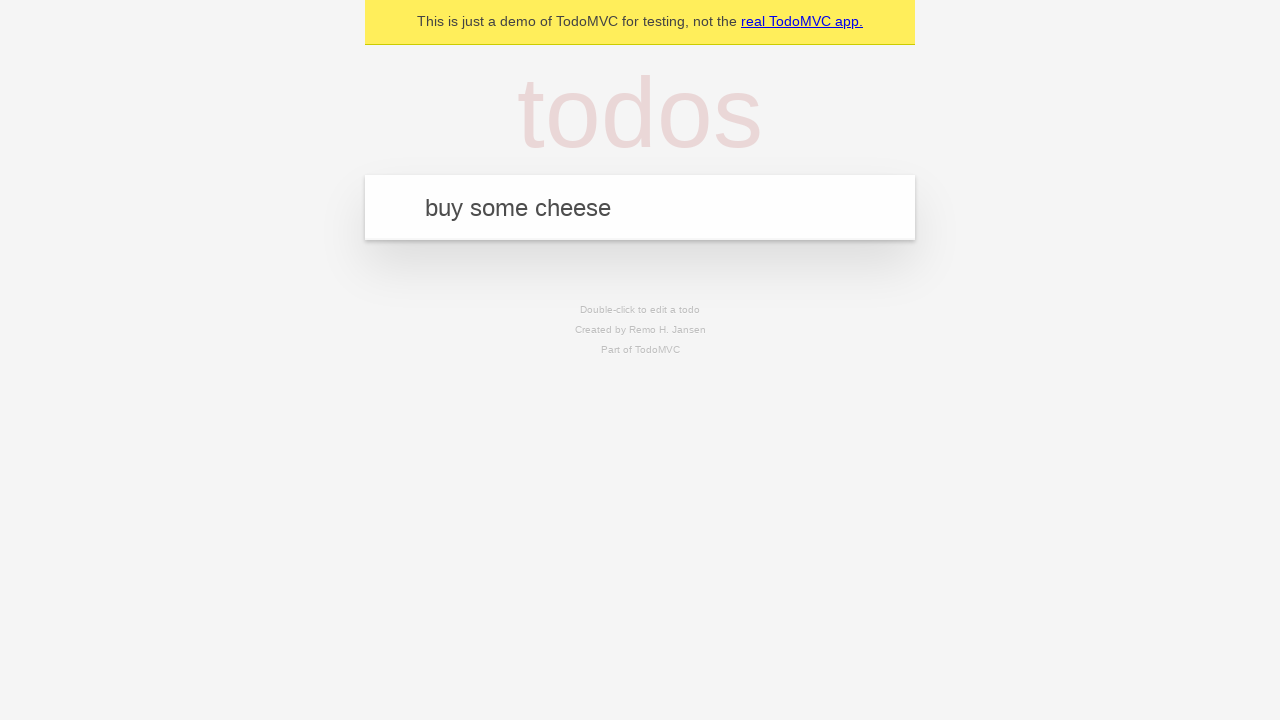

Pressed Enter to create first todo on .new-todo
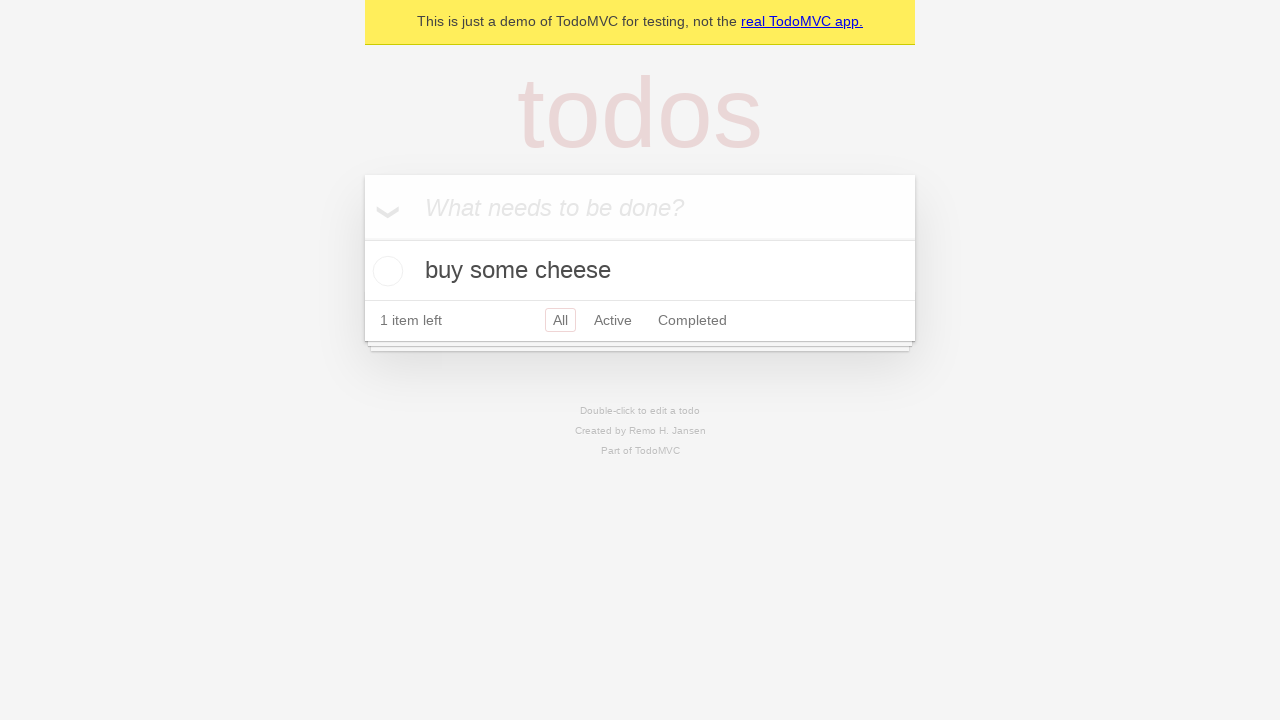

Filled new todo input with 'feed the cat' on .new-todo
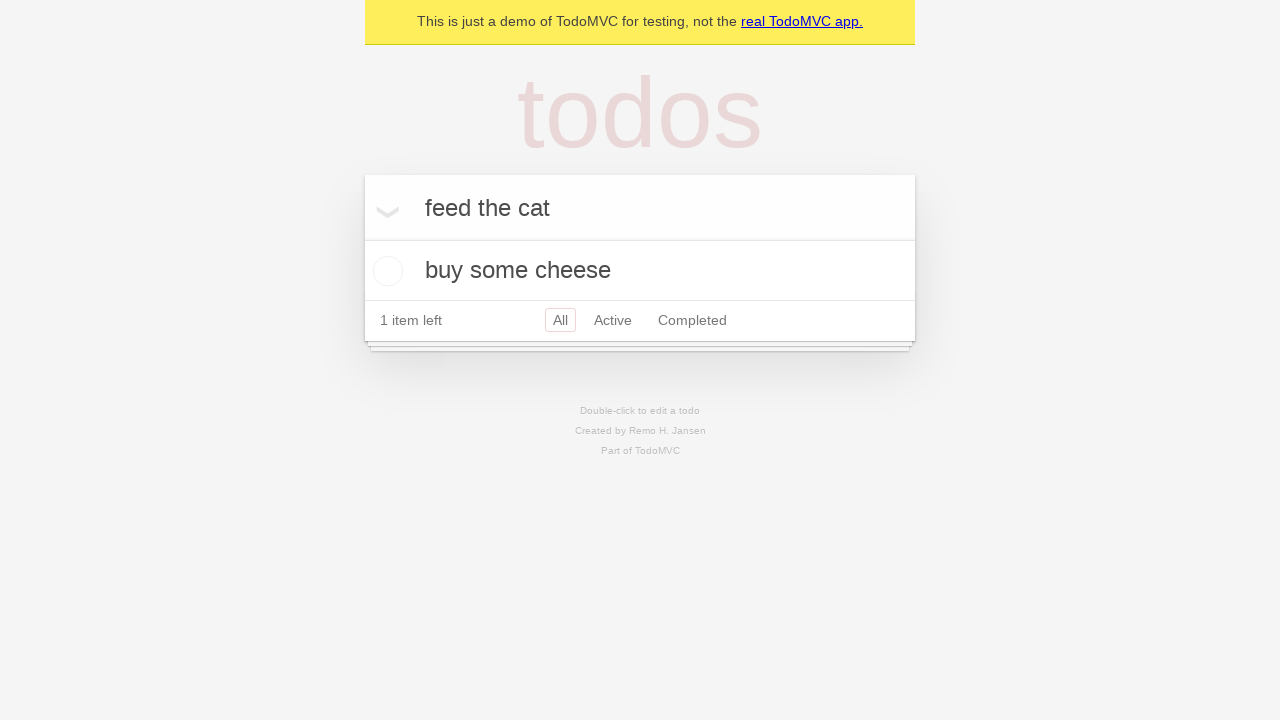

Pressed Enter to create second todo on .new-todo
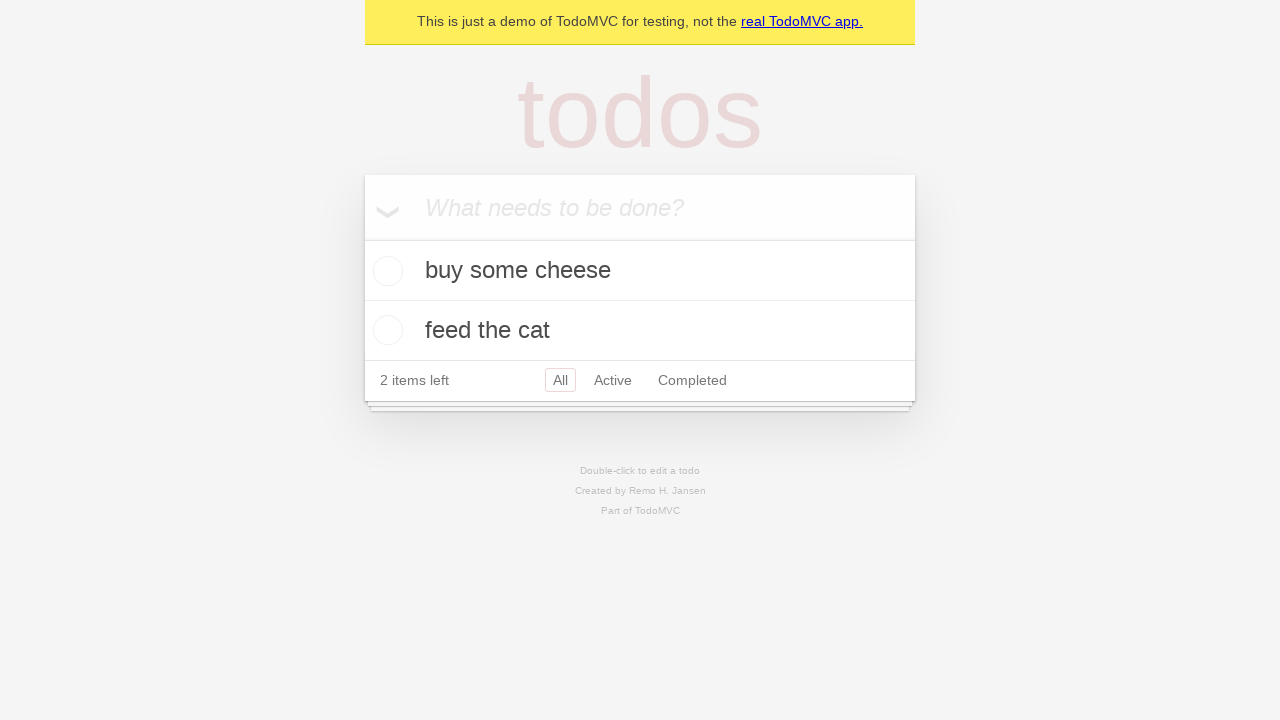

Filled new todo input with 'book a doctors appointment' on .new-todo
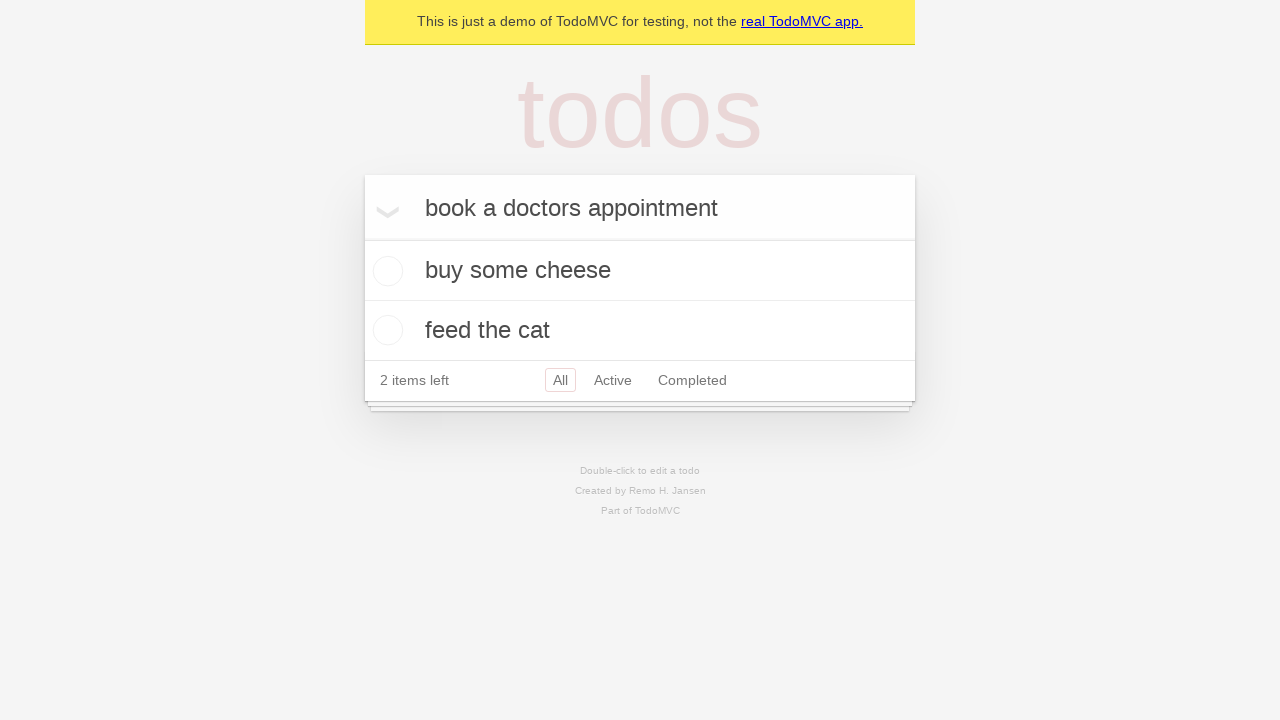

Pressed Enter to create third todo on .new-todo
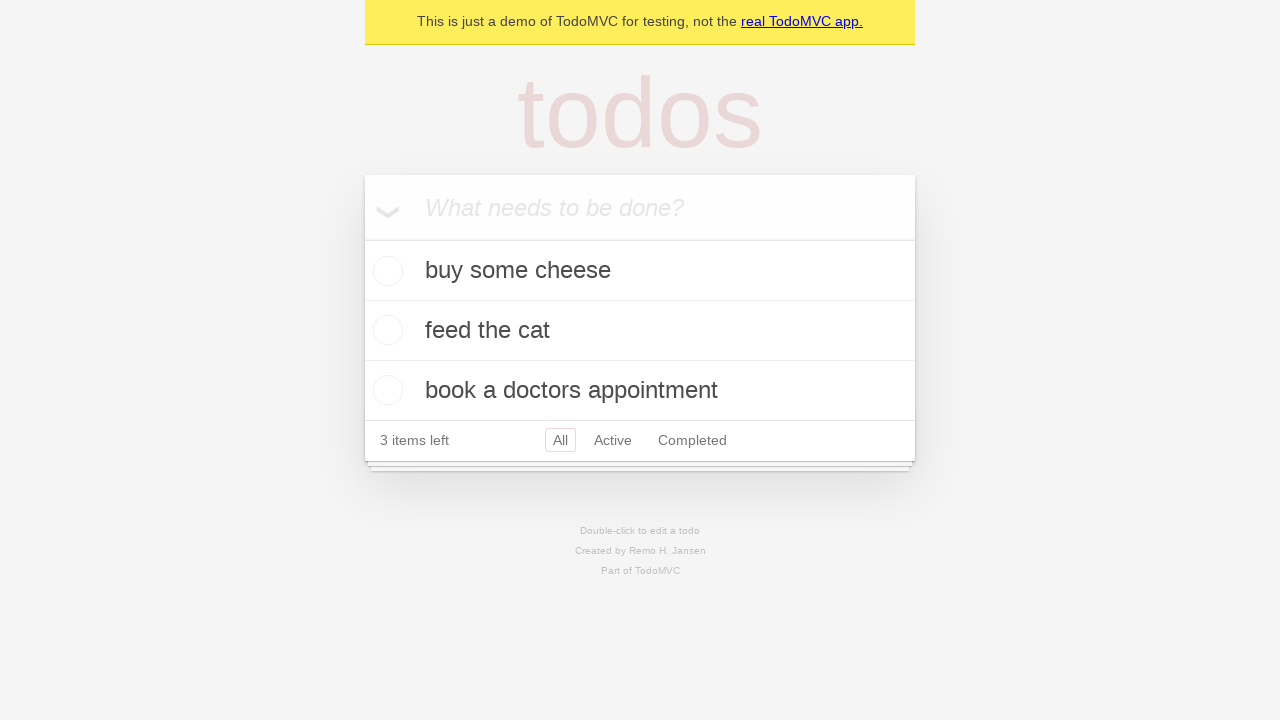

Waited for all three todos to be loaded
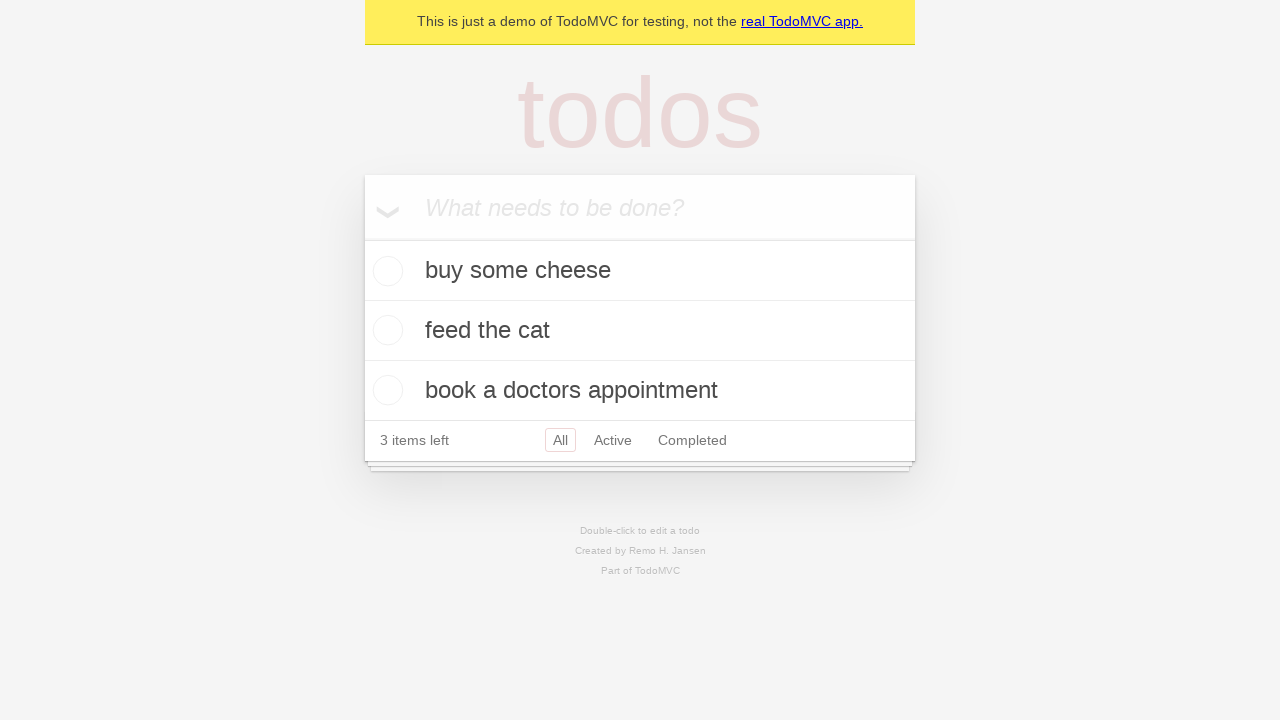

Clicked Active filter at (613, 440) on .filters >> text=Active
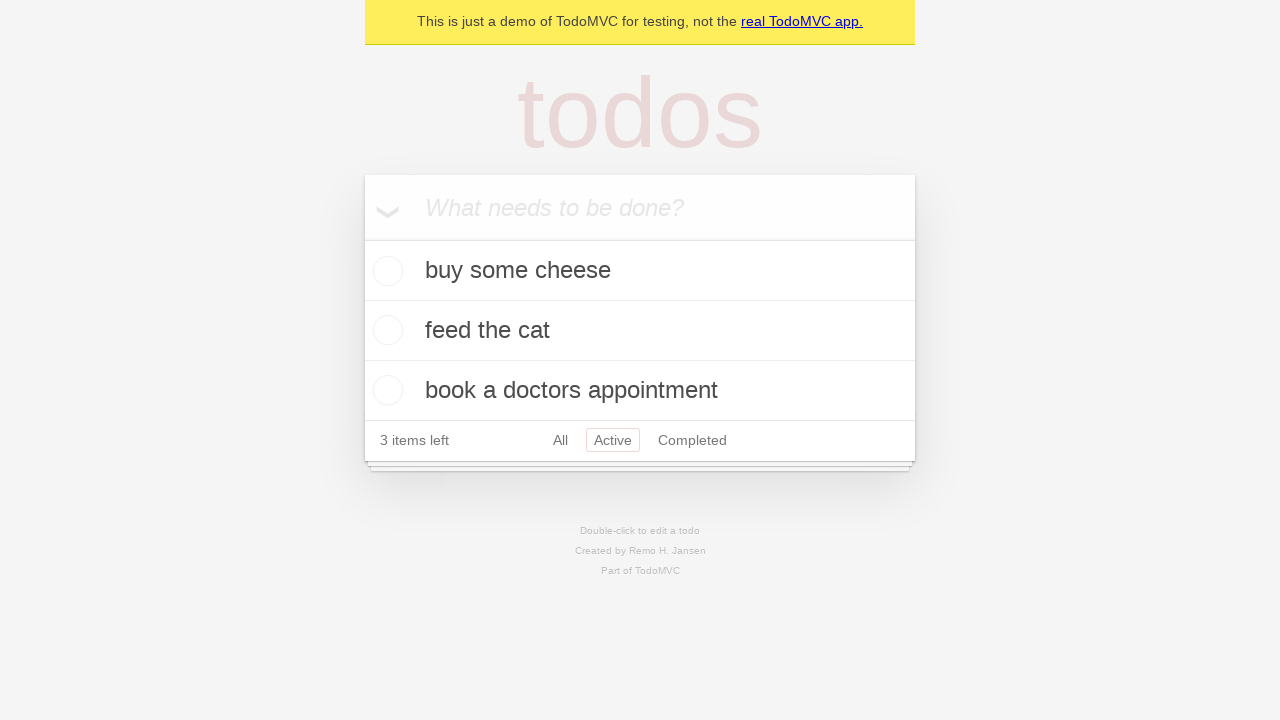

Clicked Completed filter to verify it is highlighted at (692, 440) on .filters >> text=Completed
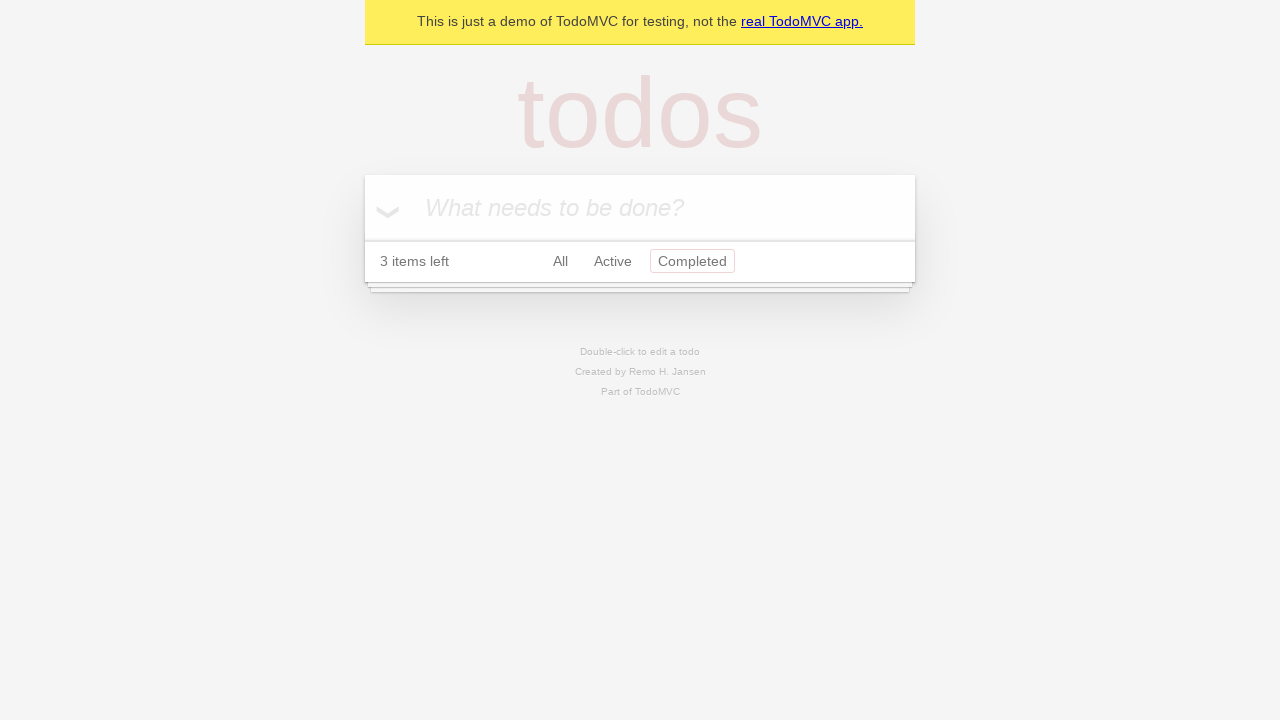

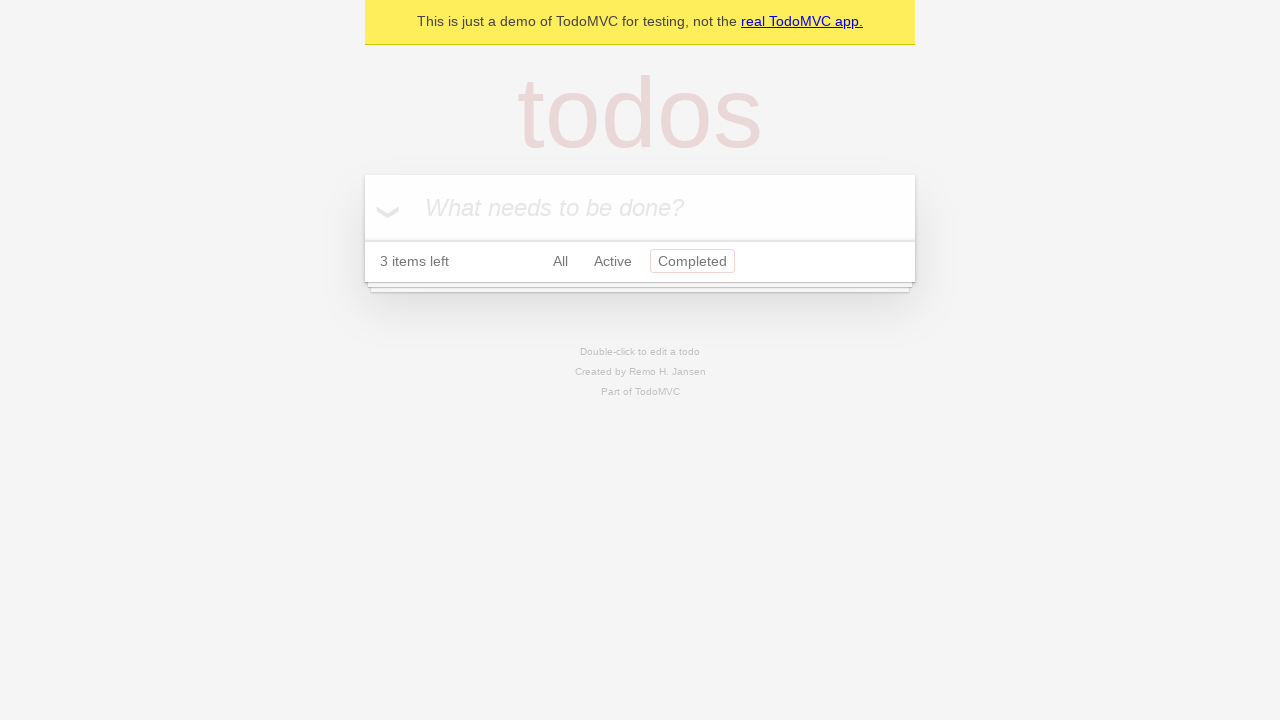